Tests checkbox functionality by clicking BMW and Benz checkboxes and verifying their selection states

Starting URL: https://www.letskodeit.com/practice

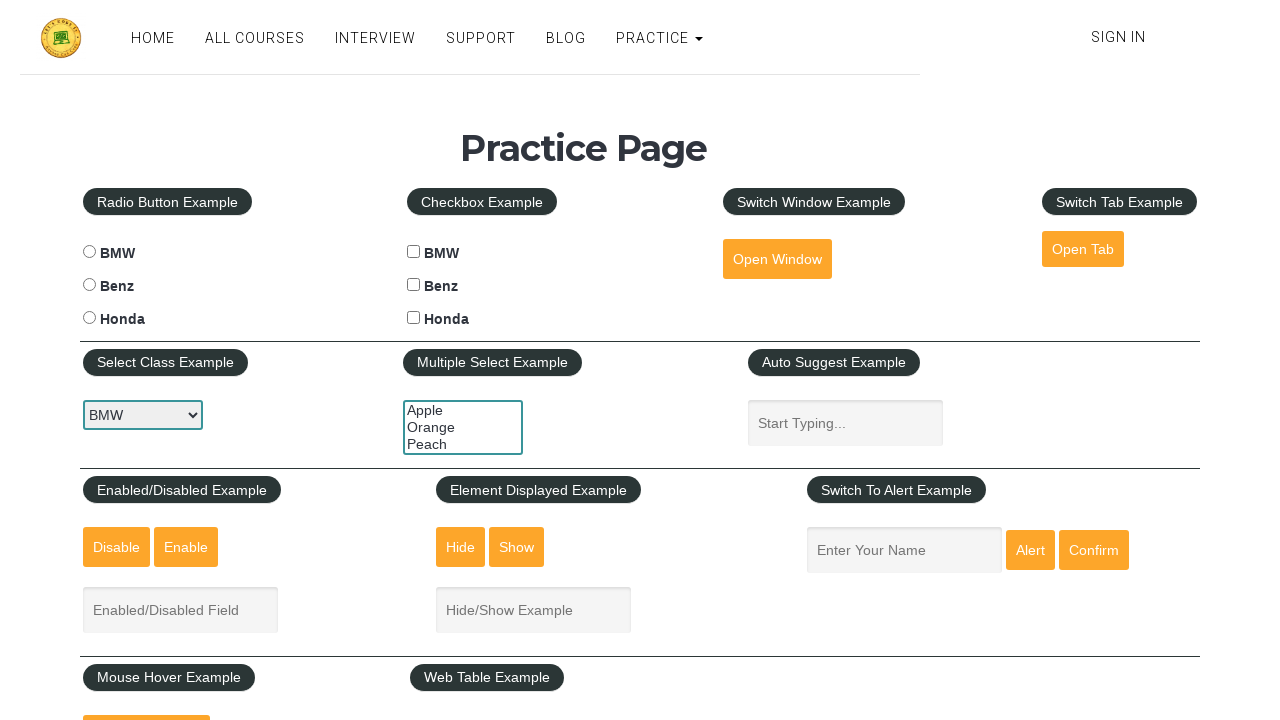

Clicked BMW checkbox at (414, 252) on #bmwcheck
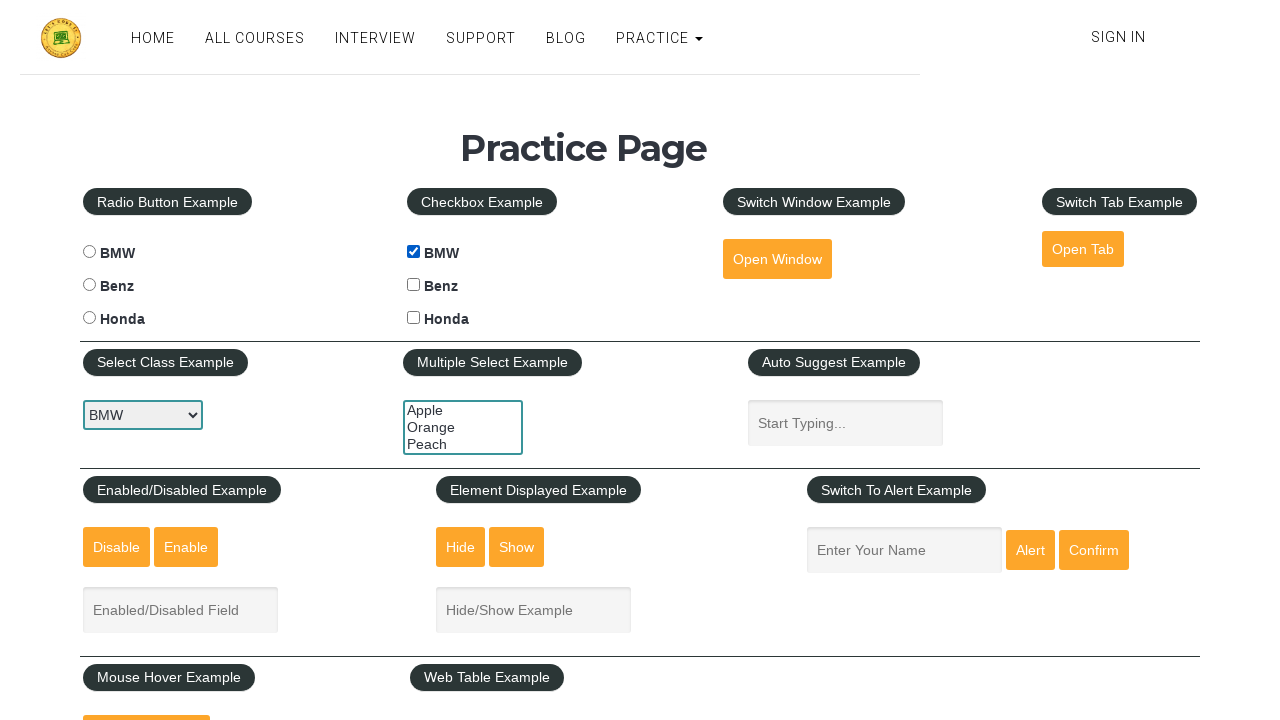

Clicked Benz checkbox at (414, 285) on #benzcheck
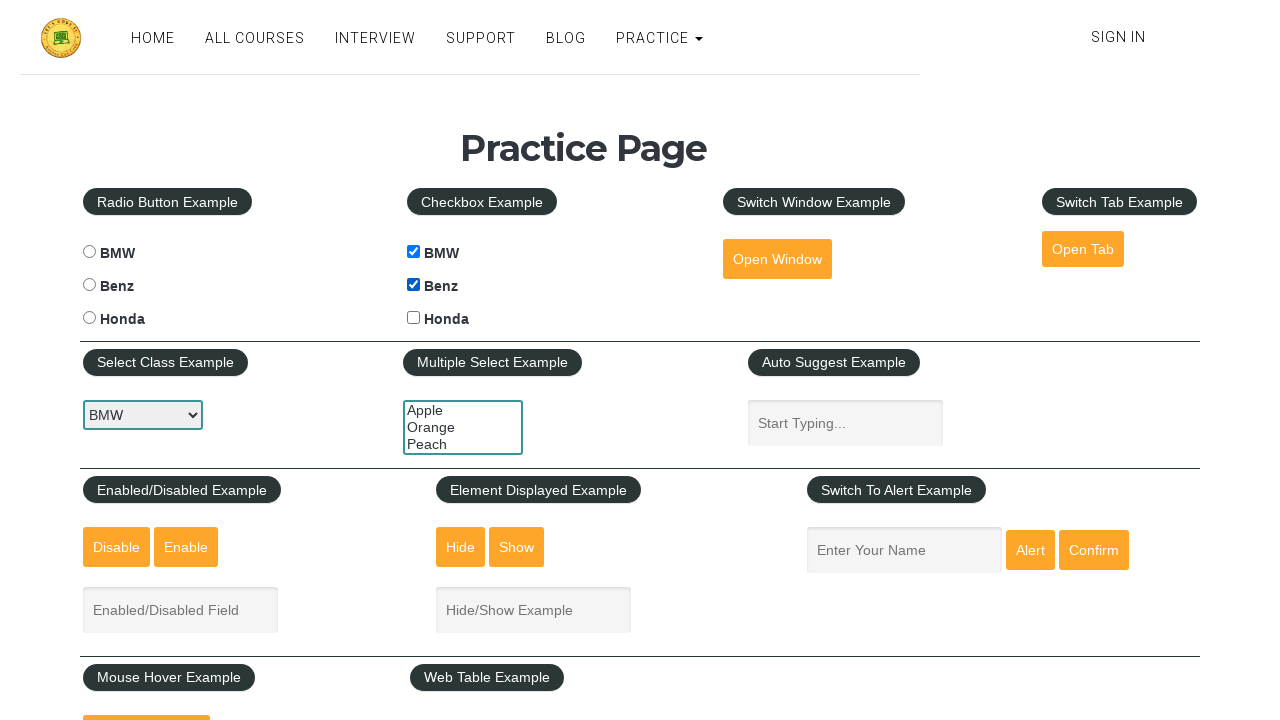

Verified Benz checkbox is selected
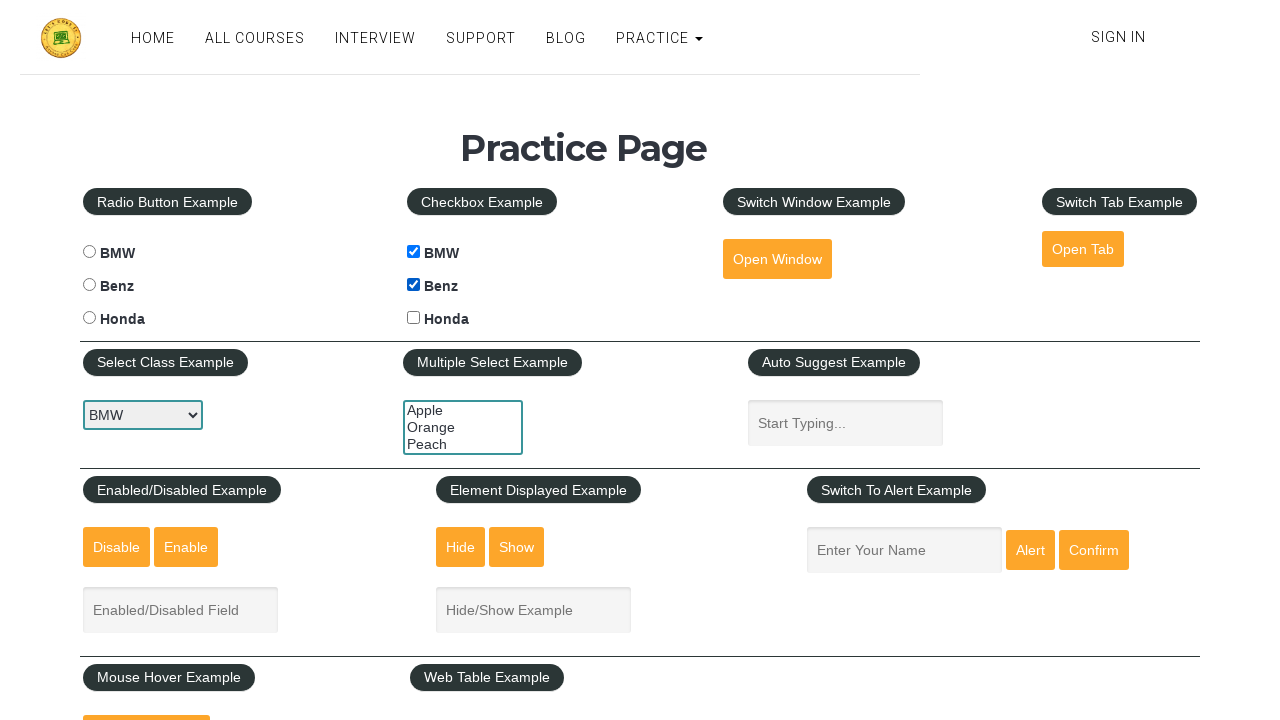

Verified Honda checkbox is not selected
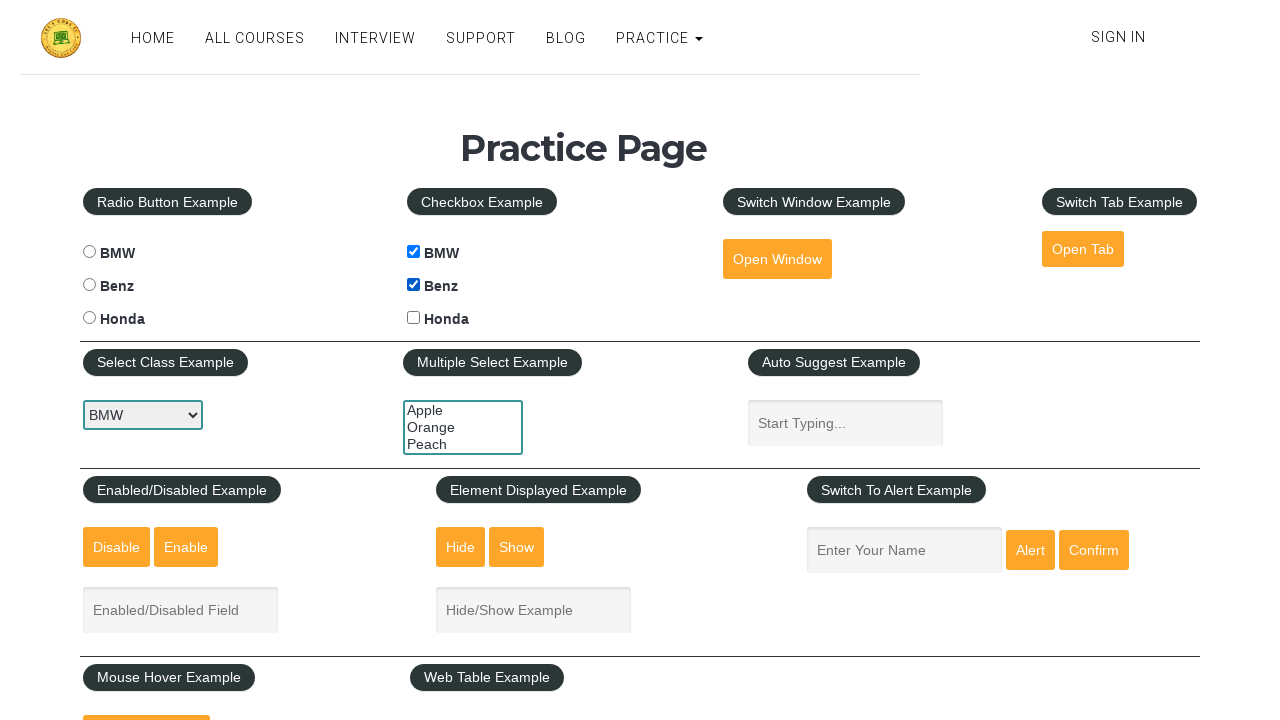

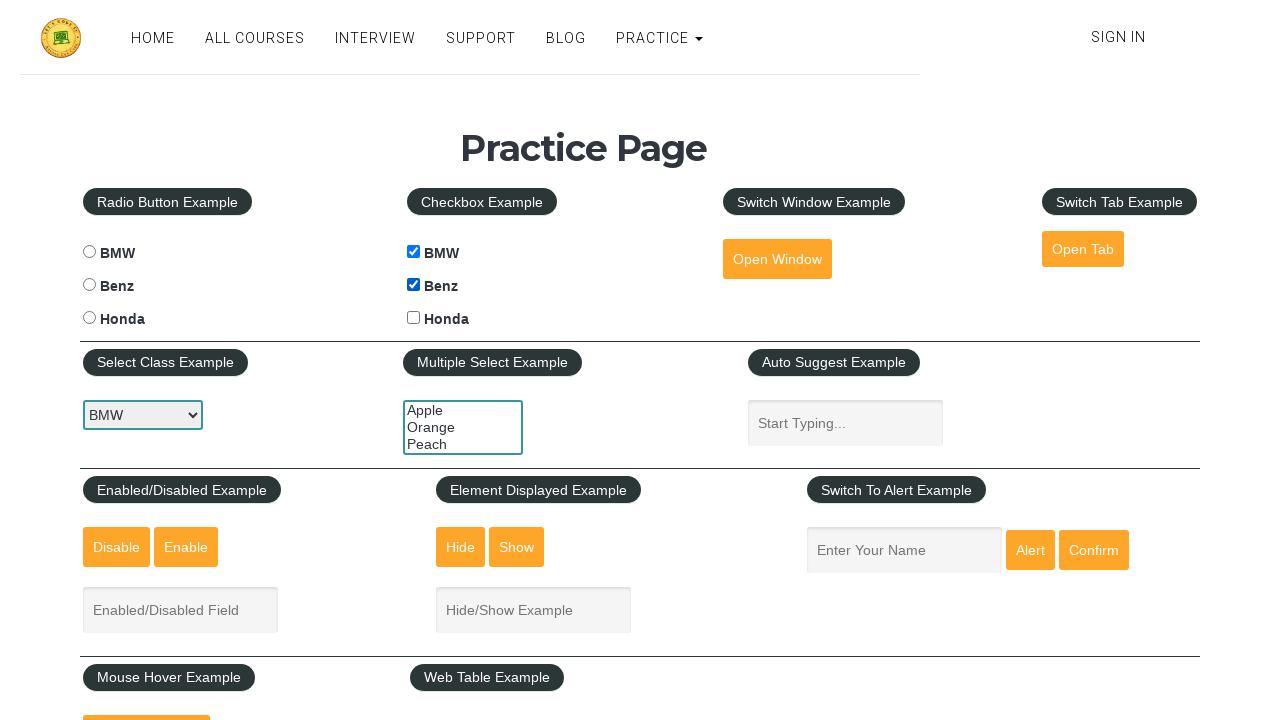